Tests the search/filter functionality on a vegetable offers page by entering "Rice" in the search field and verifying that the filtered results display correctly.

Starting URL: https://rahulshettyacademy.com/greenkart/#/offers

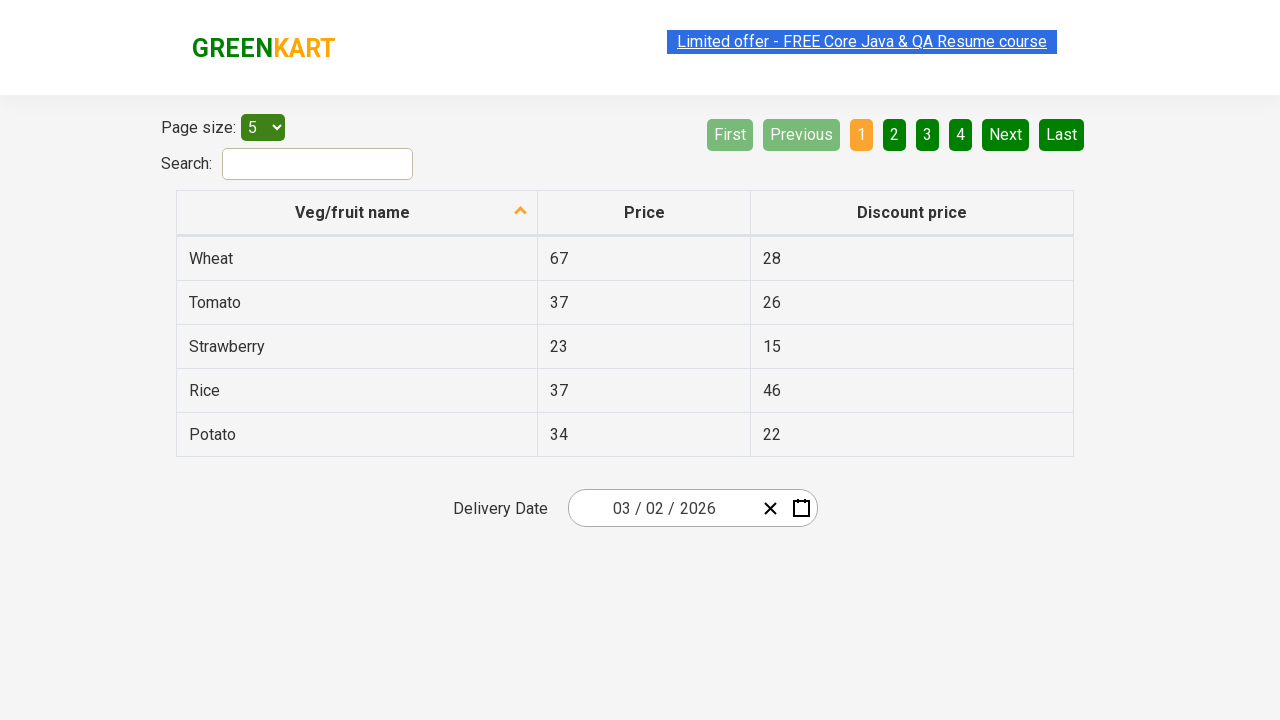

Filled search field with 'Rice' on #search-field
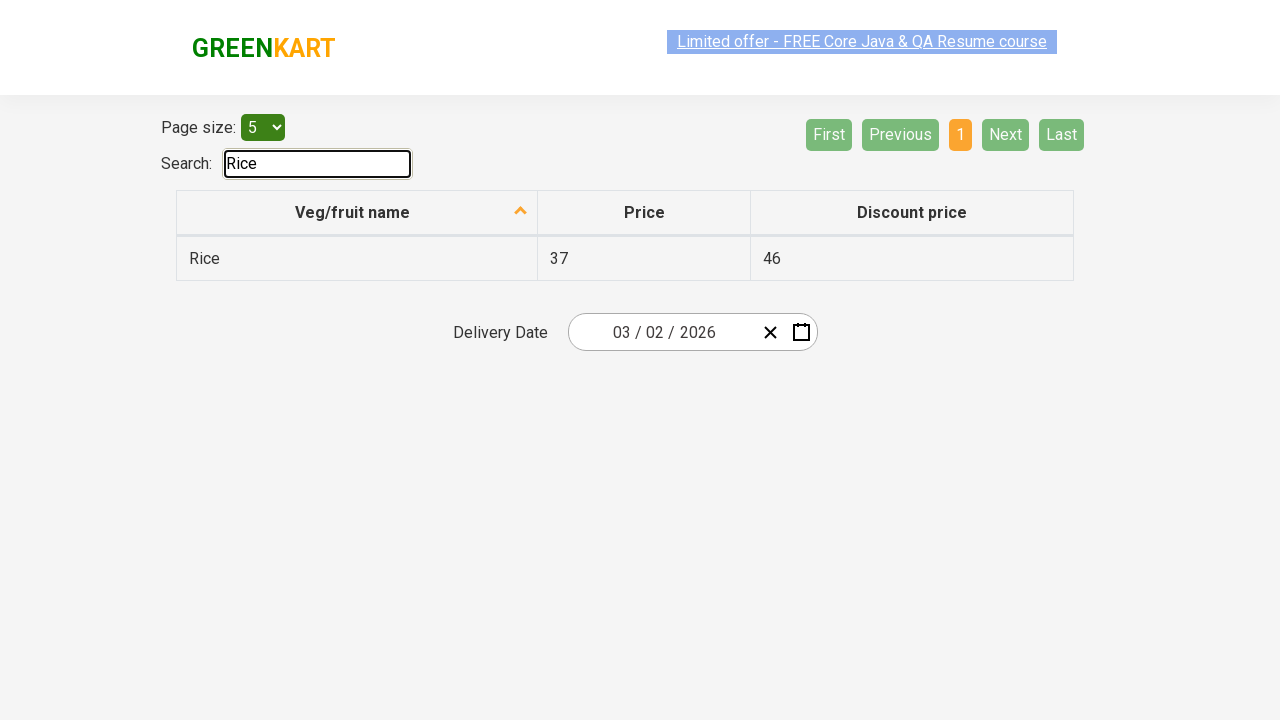

Waited 500ms for filter to apply
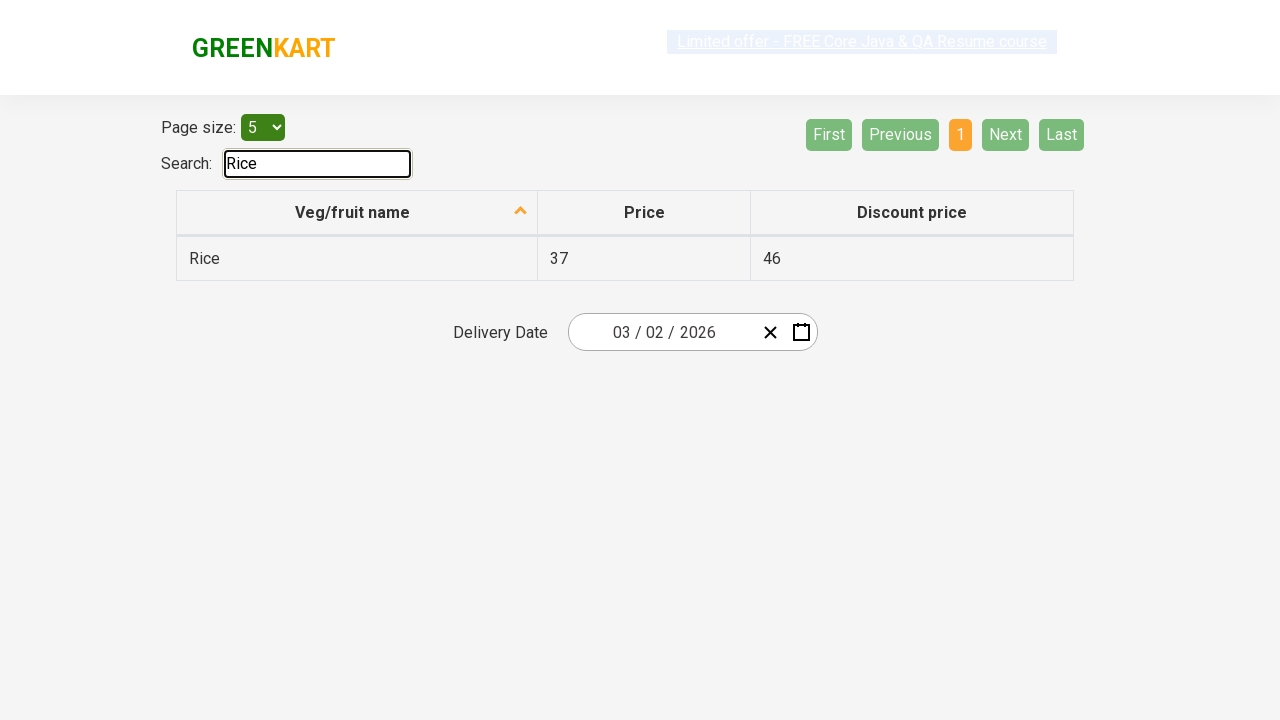

Filtered results loaded and visible
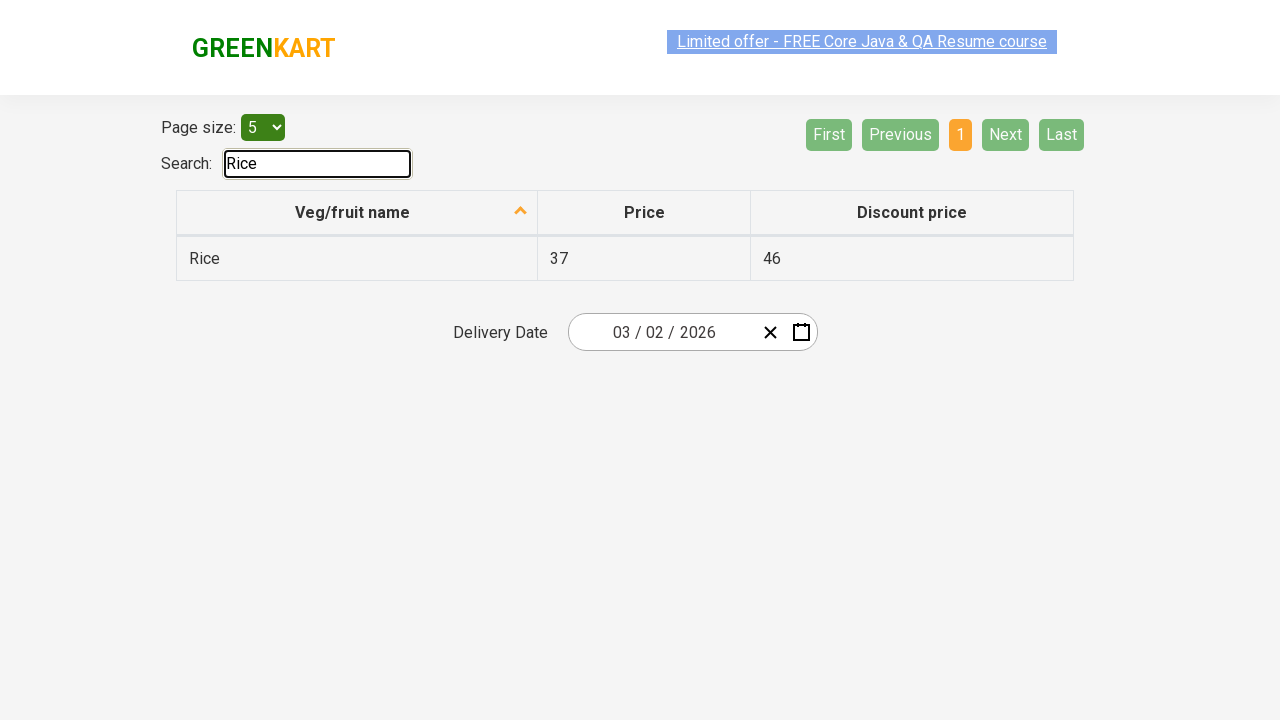

Retrieved all filtered results - found 1 items
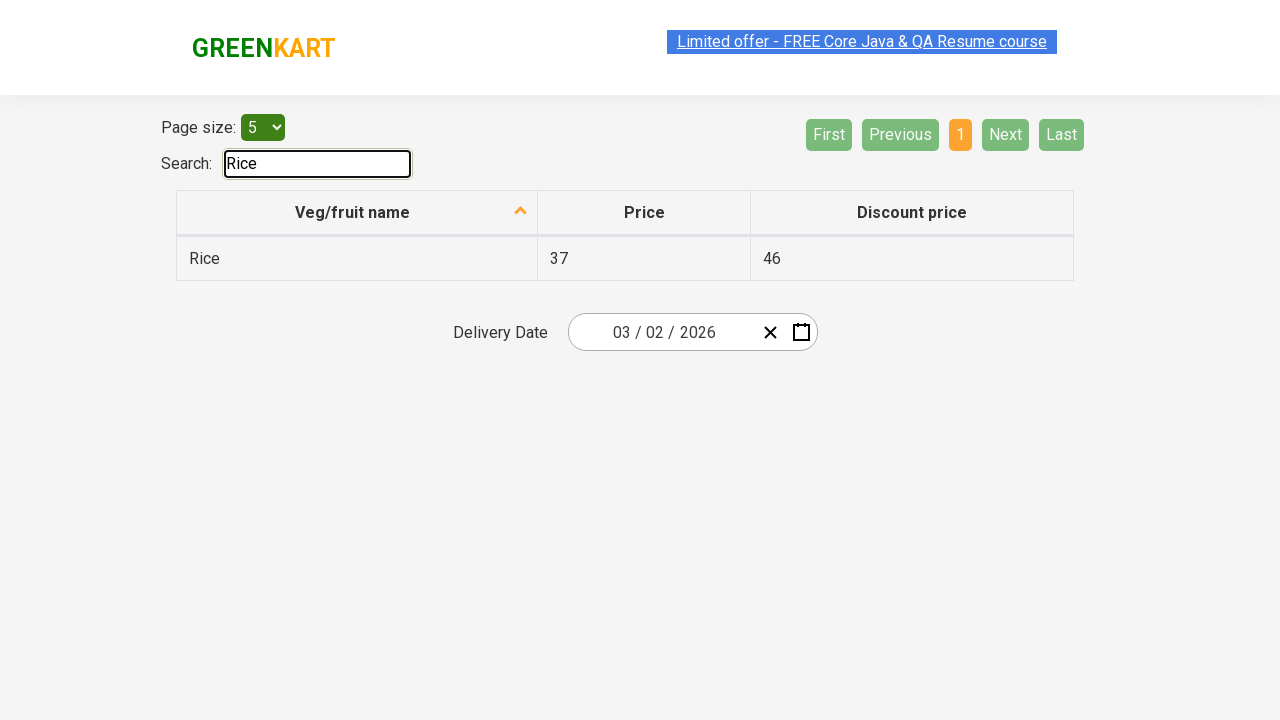

Verified at least one result exists after filtering
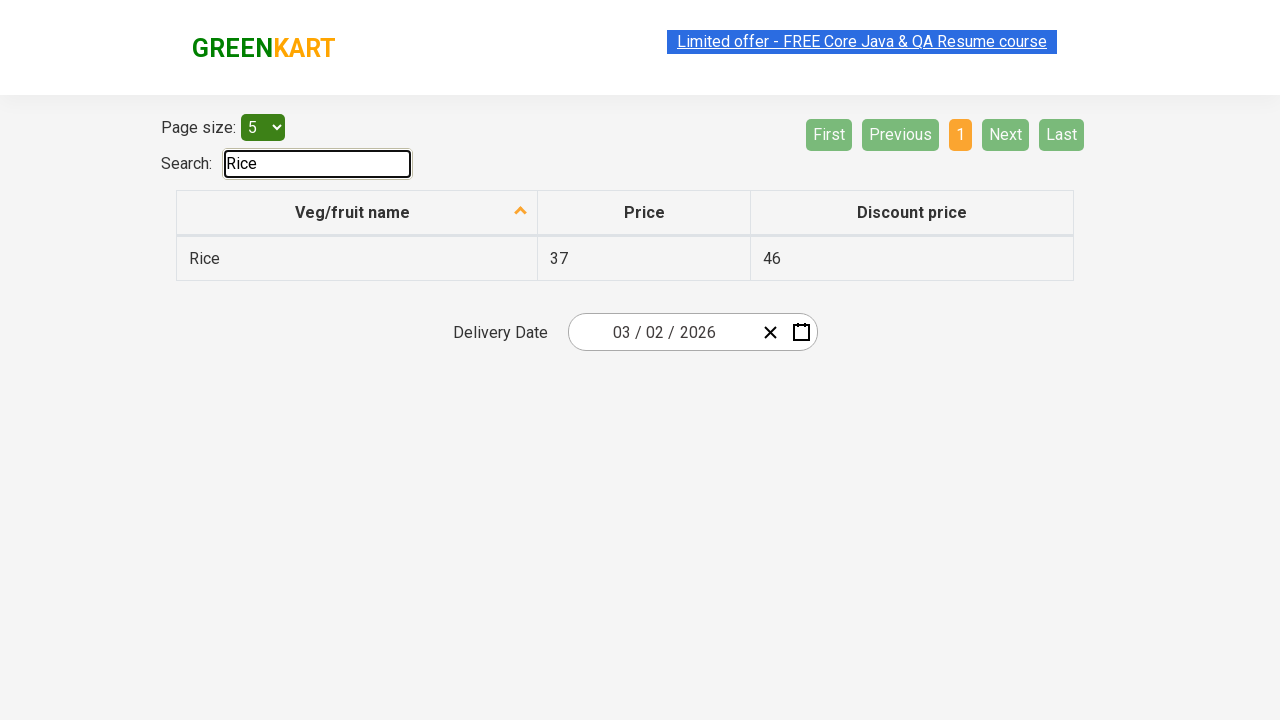

Verified filtered result contains 'Rice': Rice
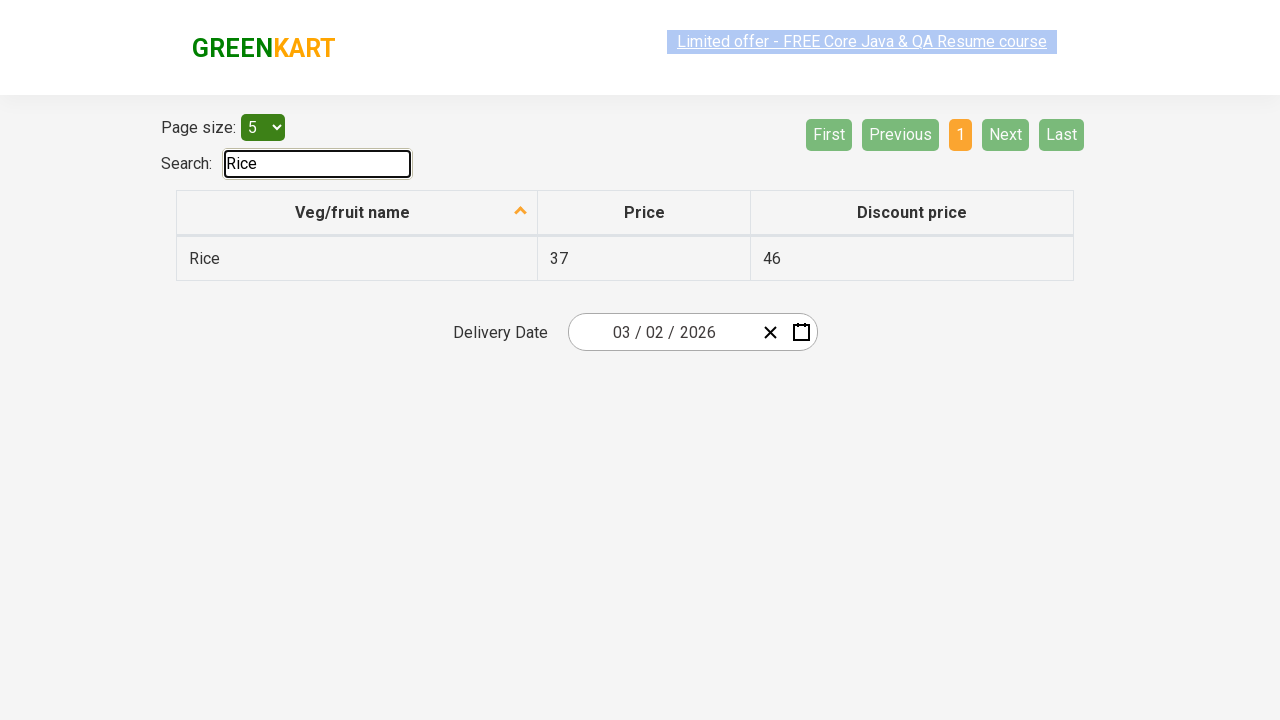

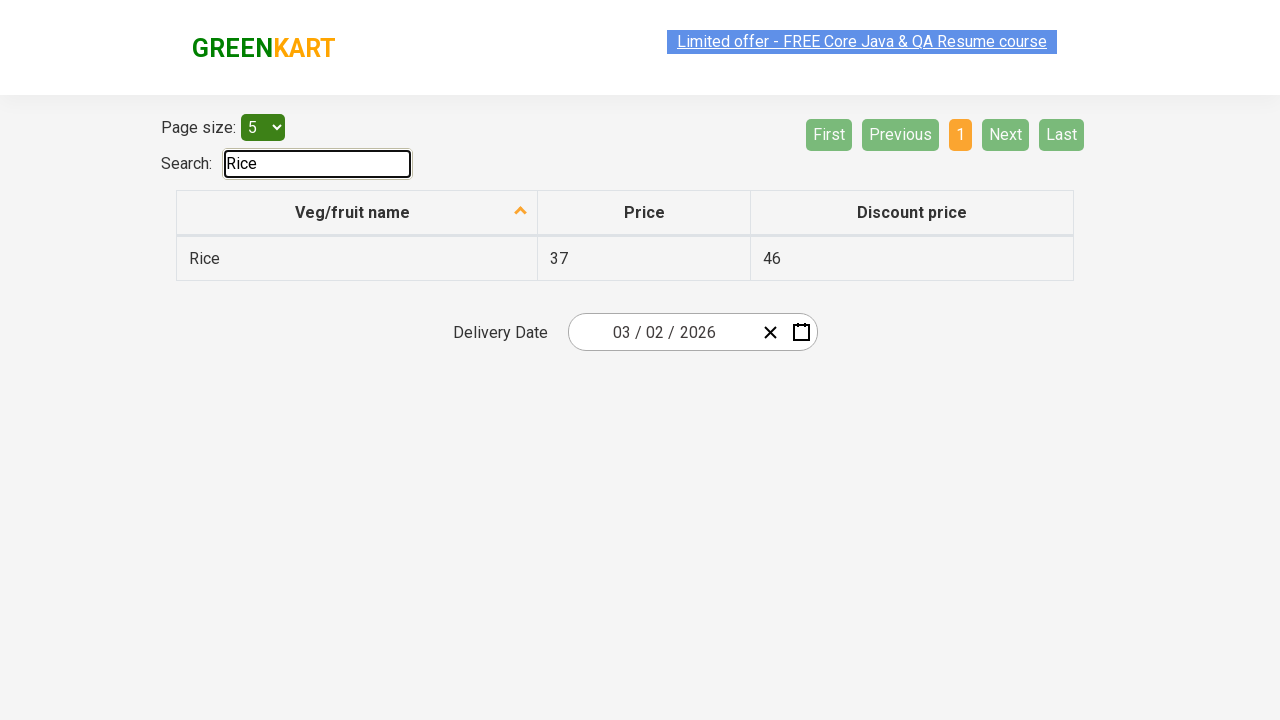